Tests checkbox functionality by clicking option 1 checkbox and verifying it's selected

Starting URL: https://www.rahulshettyacademy.com/AutomationPractice/

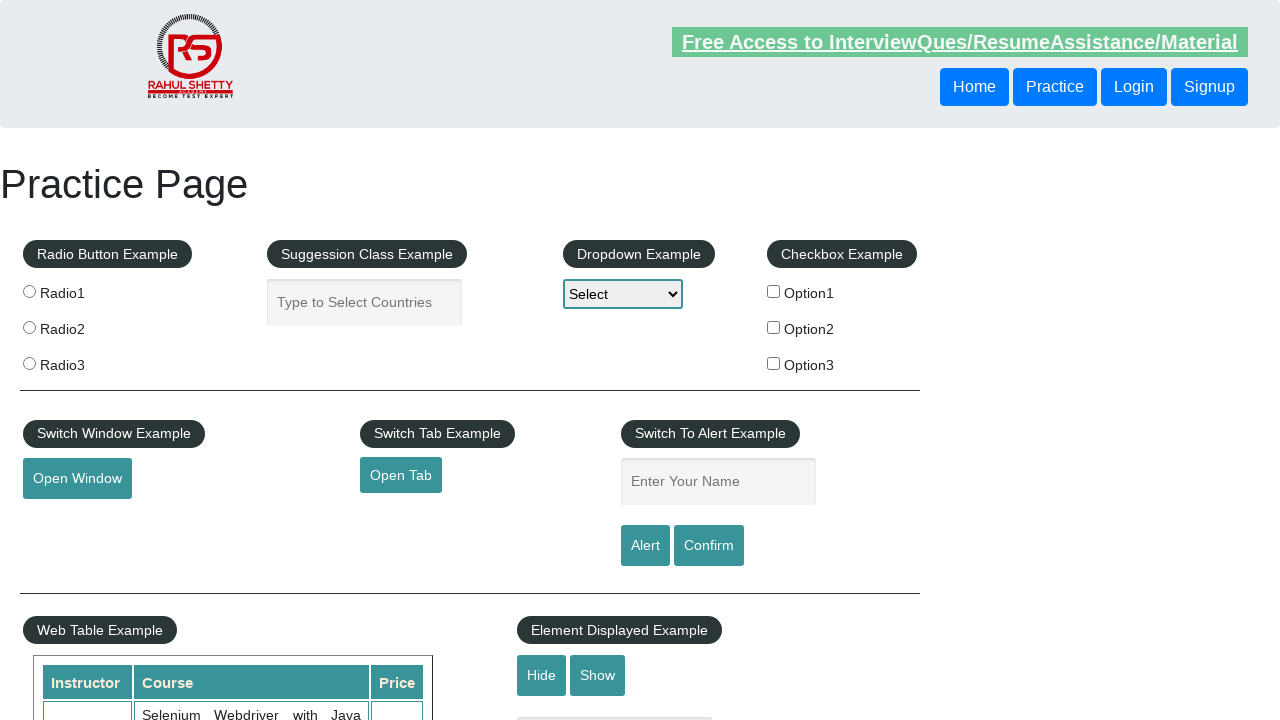

Navigated to AutomationPractice page
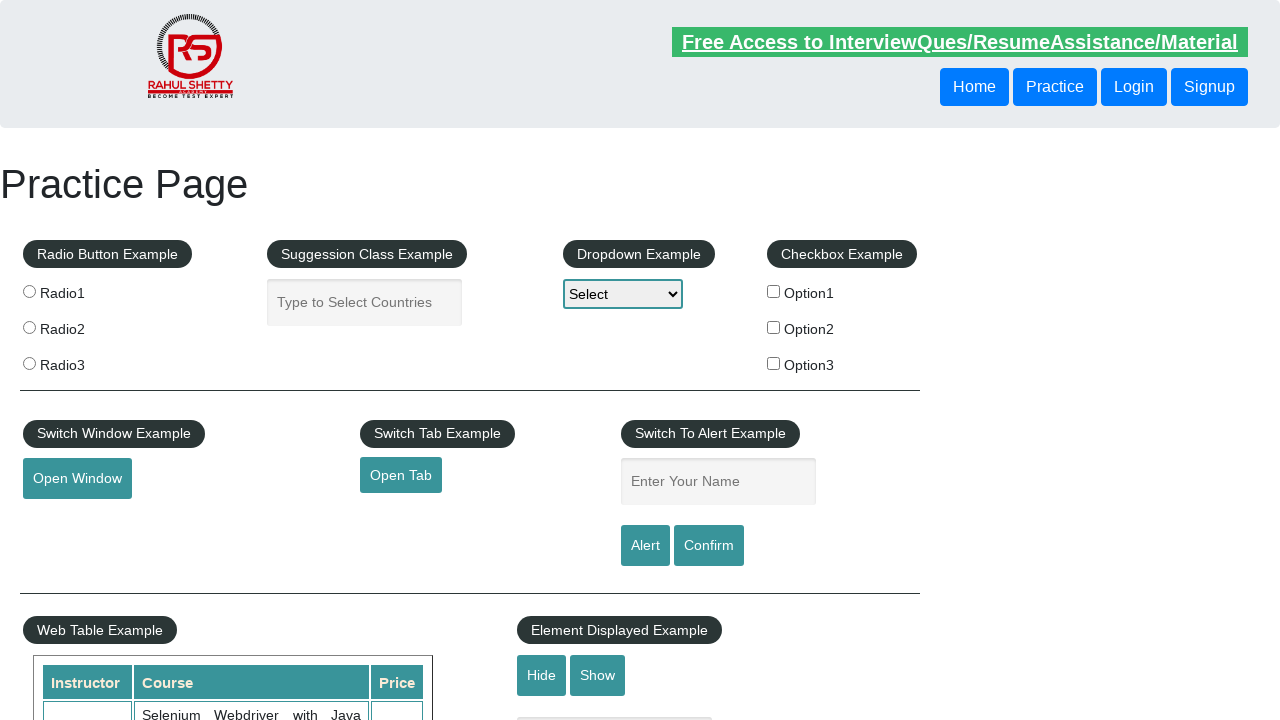

Clicked option 1 checkbox at (774, 291) on input[value='option1']
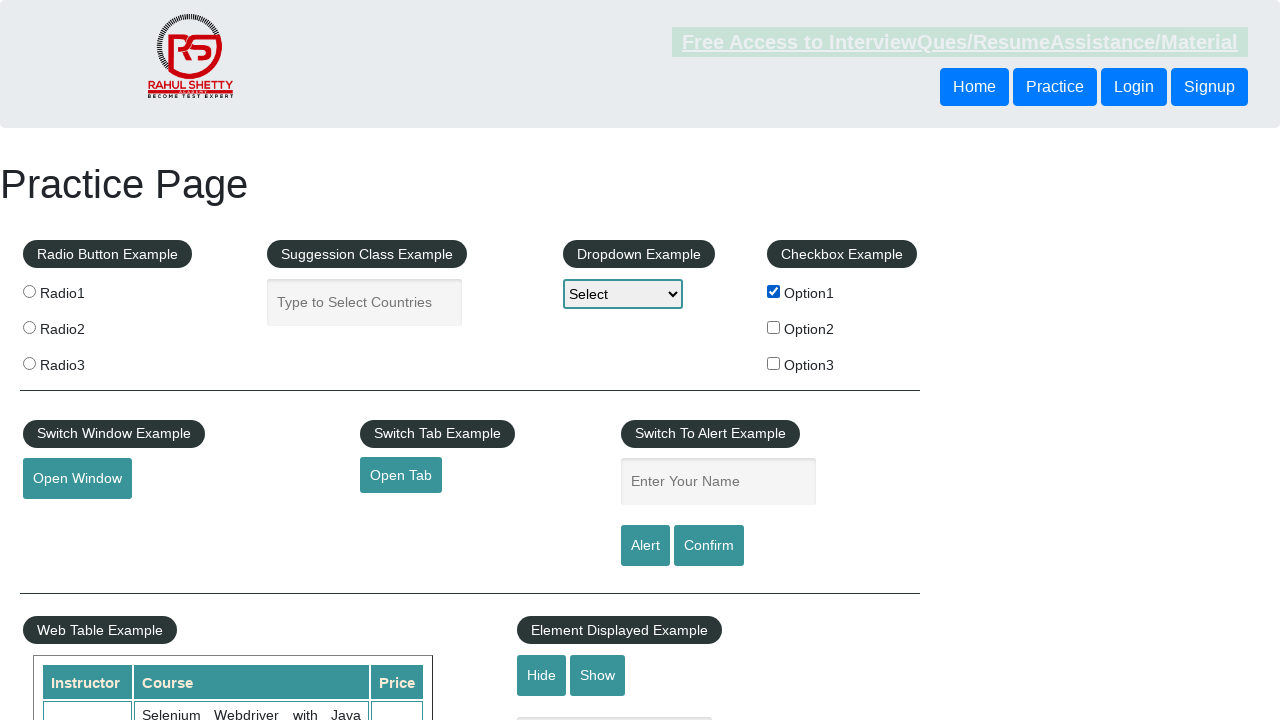

Verified that option 1 checkbox is selected
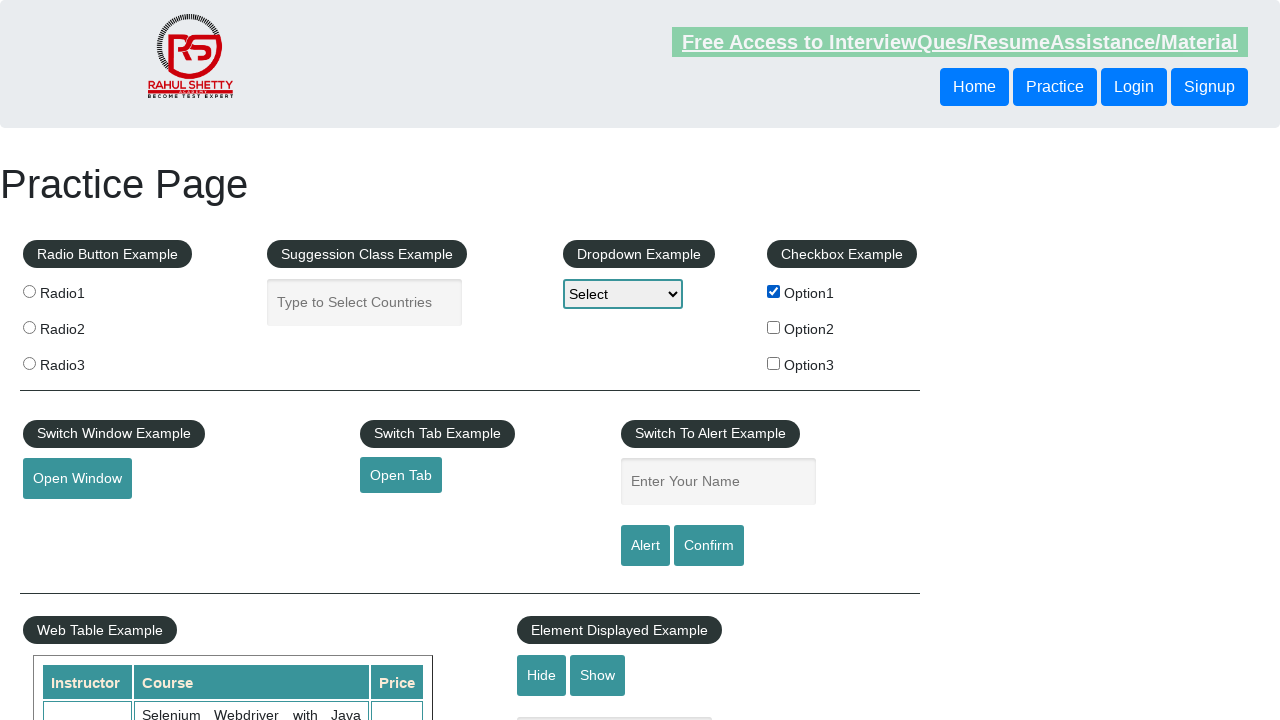

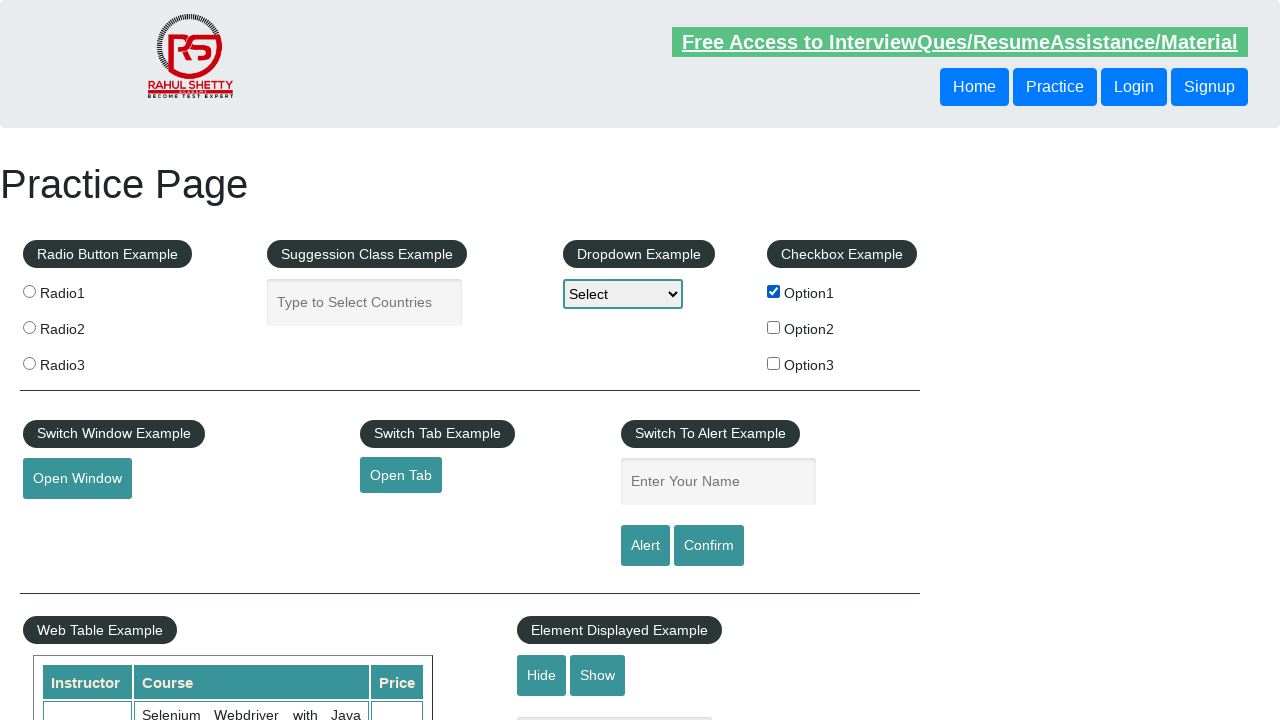